Tests dynamic loading functionality using a different wait pattern, clicking Start and verifying "Hello World!" text appears

Starting URL: https://the-internet.herokuapp.com/dynamic_loading/1

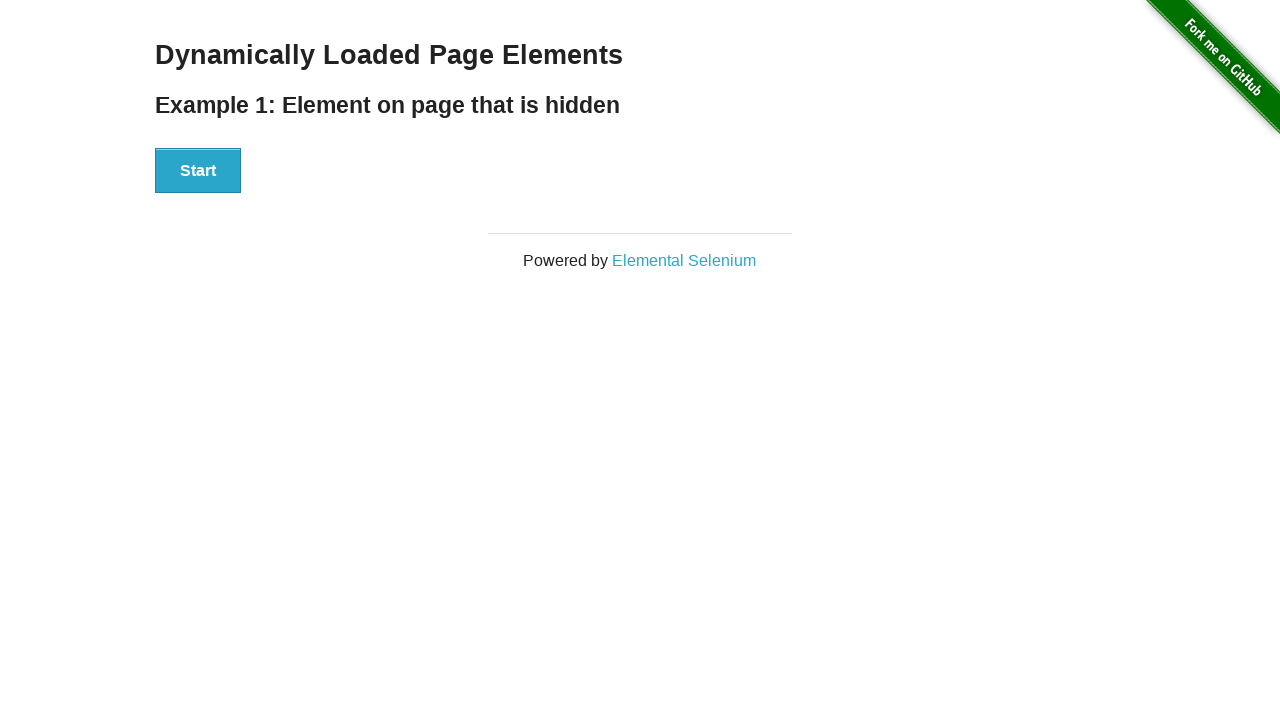

Clicked the Start button at (198, 171) on xpath=//button
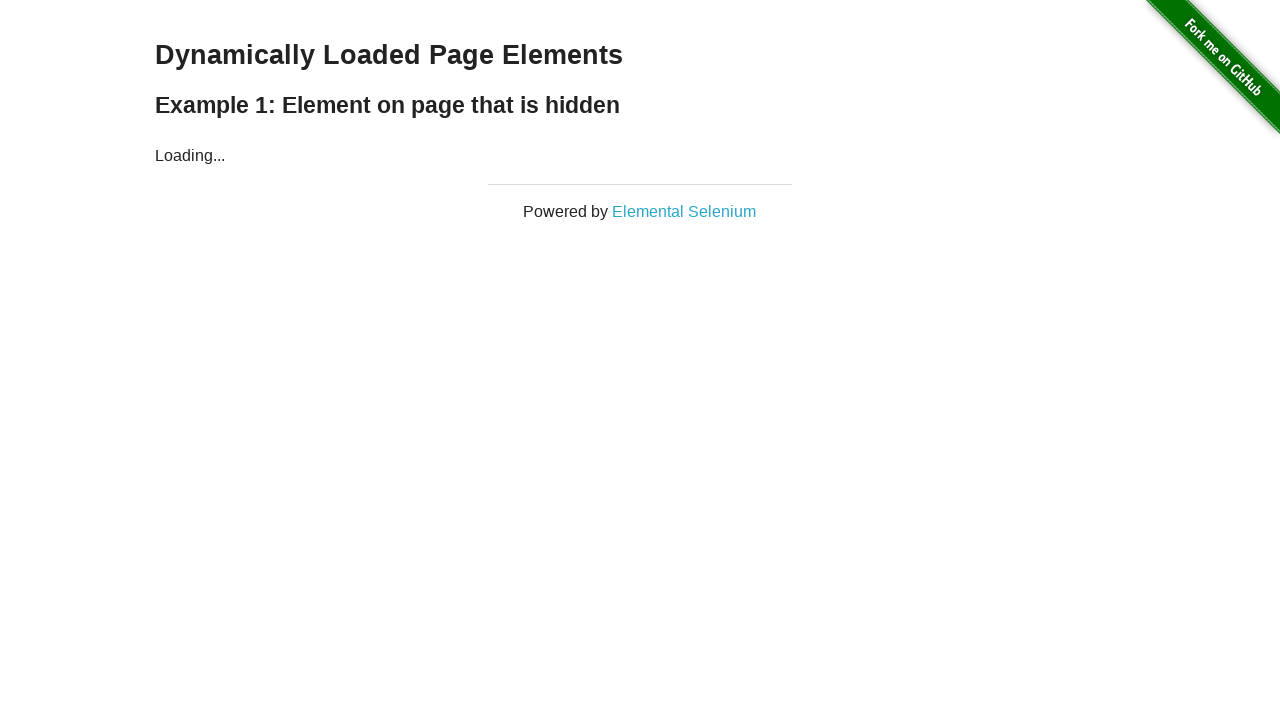

Located the Hello World text element
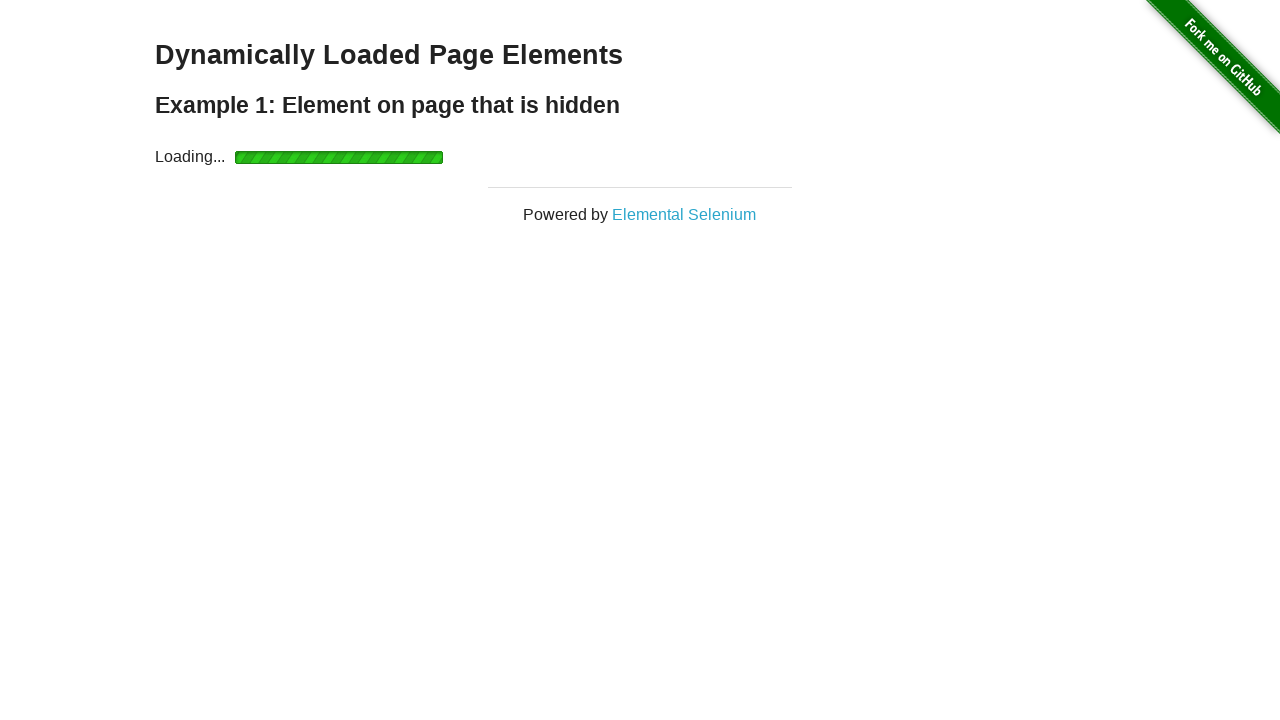

Hello World text became visible after dynamic loading
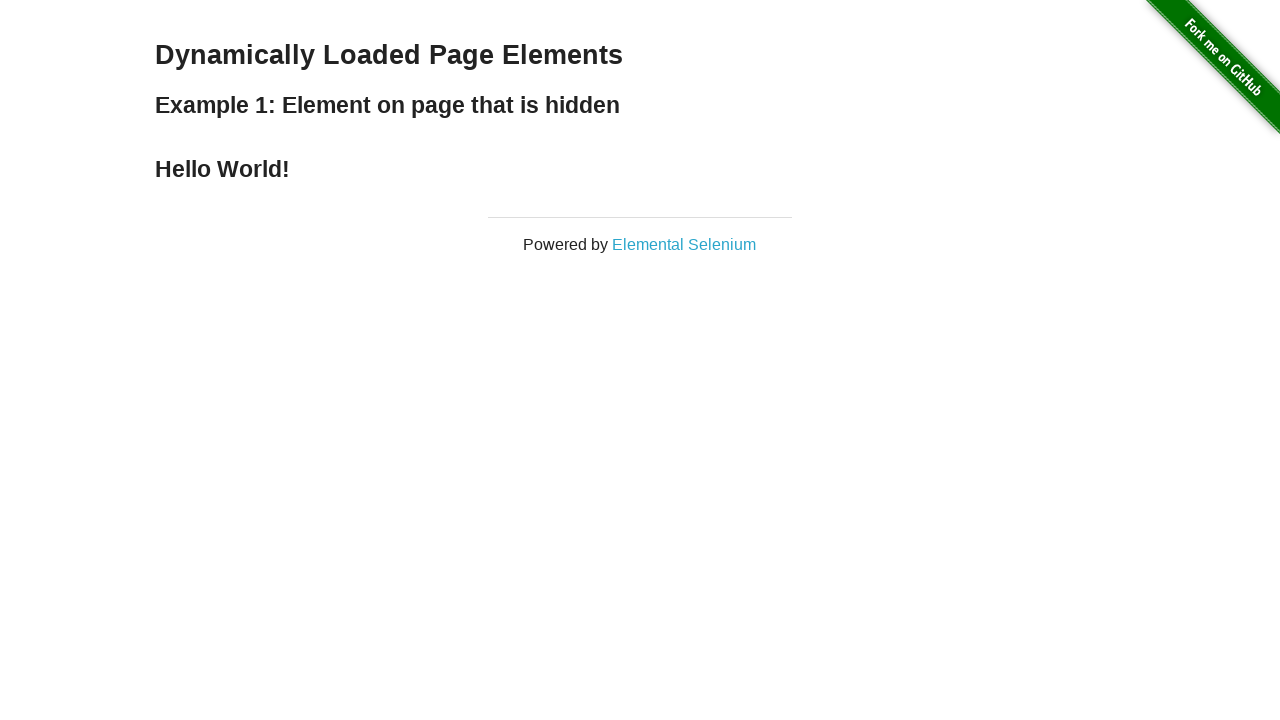

Verified that Hello World text content is correct
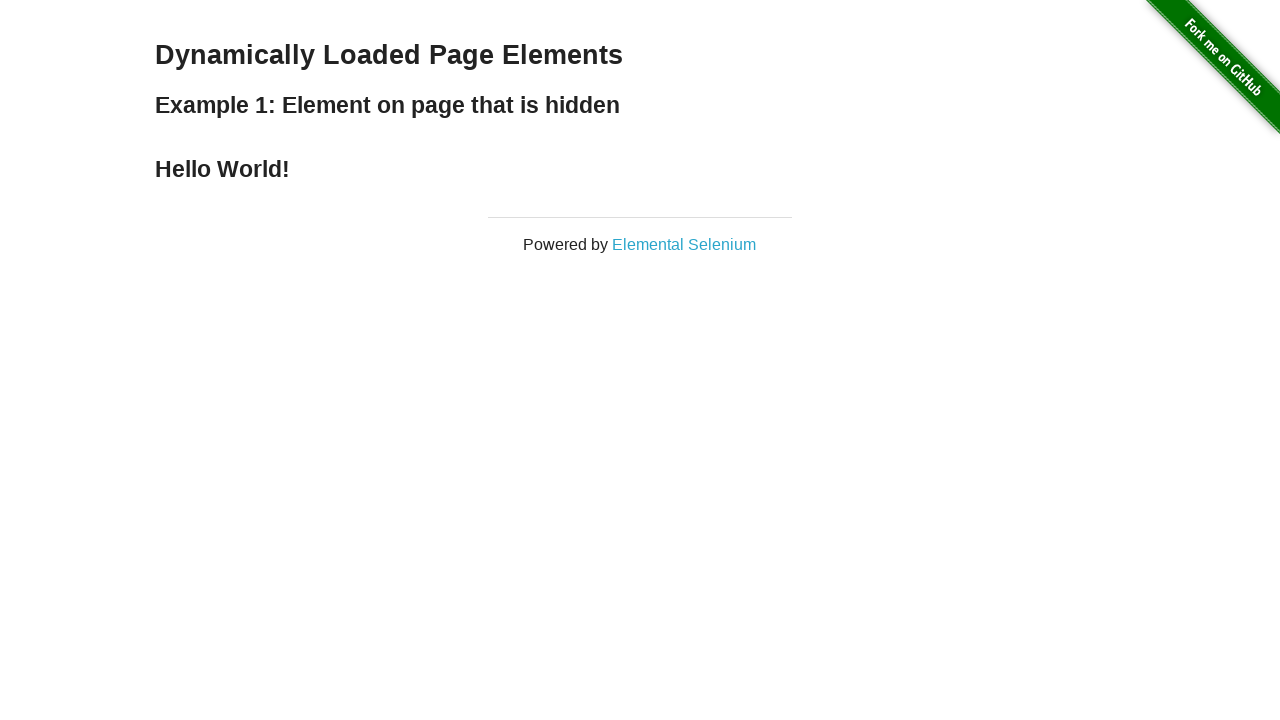

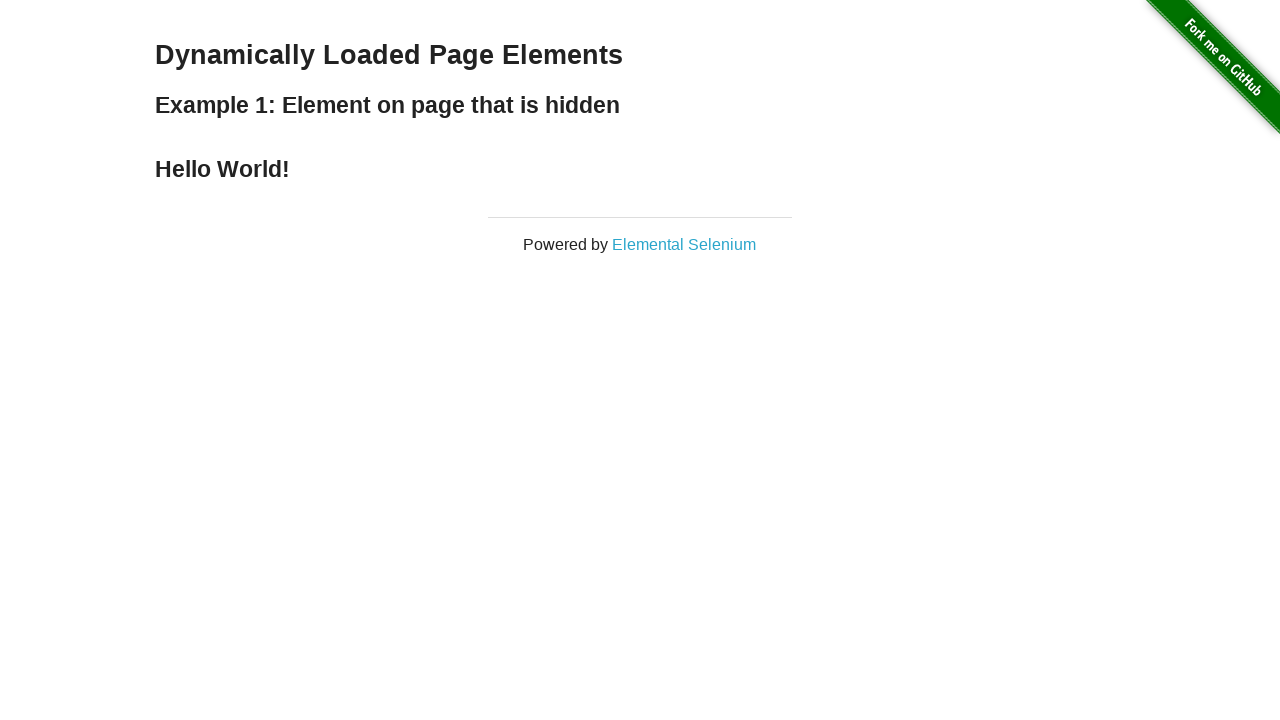